Tests autocomplete input functionality by typing partial text and selecting from suggested options

Starting URL: https://rahulshettyacademy.com/AutomationPractice/

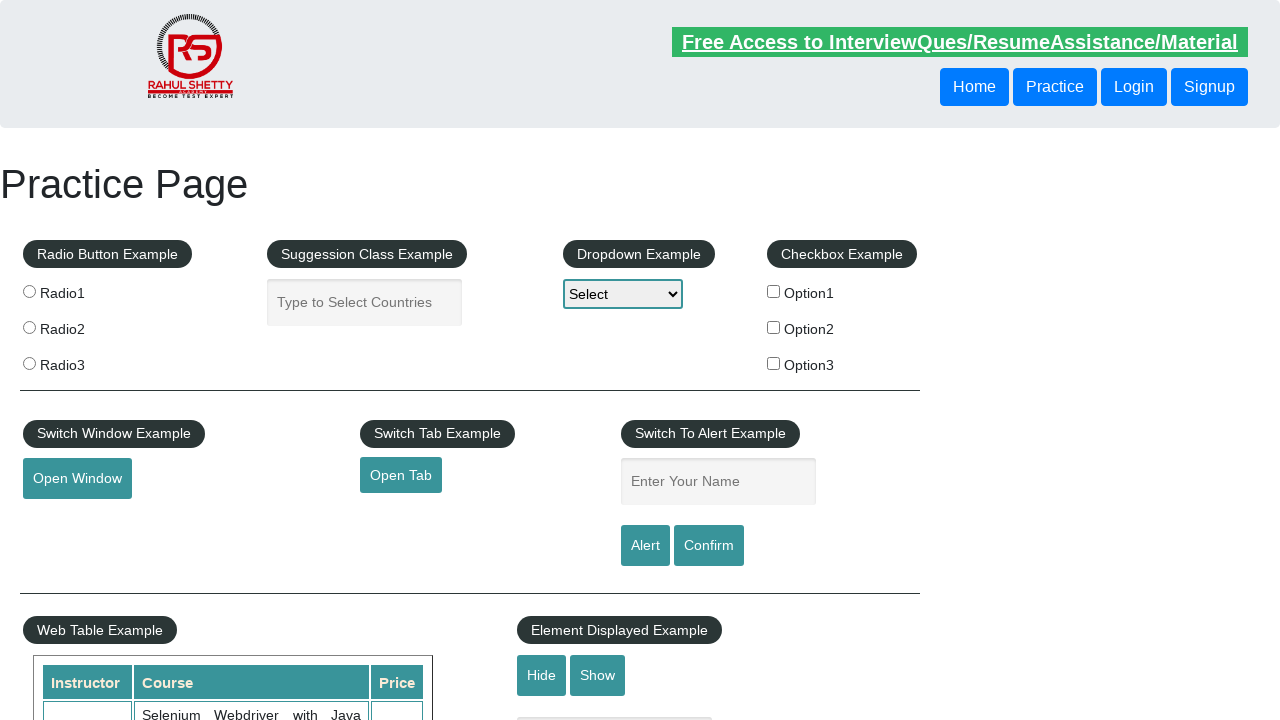

Typed 'ro' in autocomplete field on #autocomplete
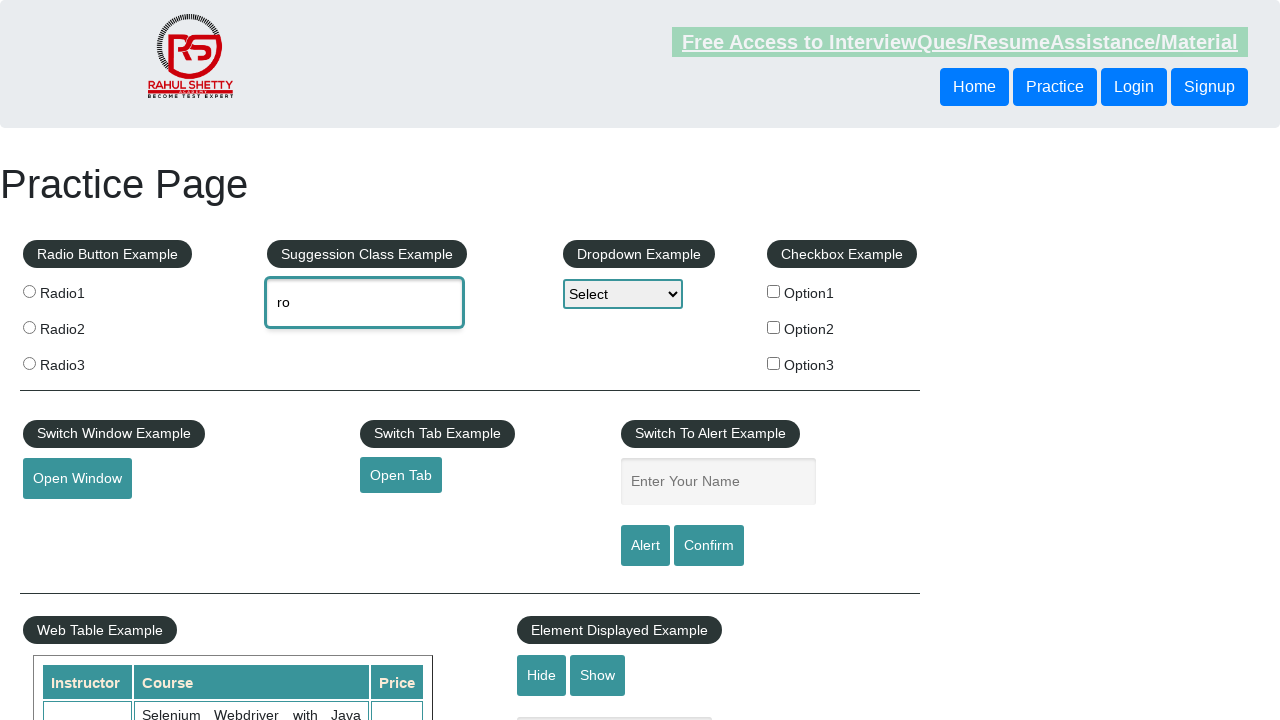

Autocomplete suggestions appeared
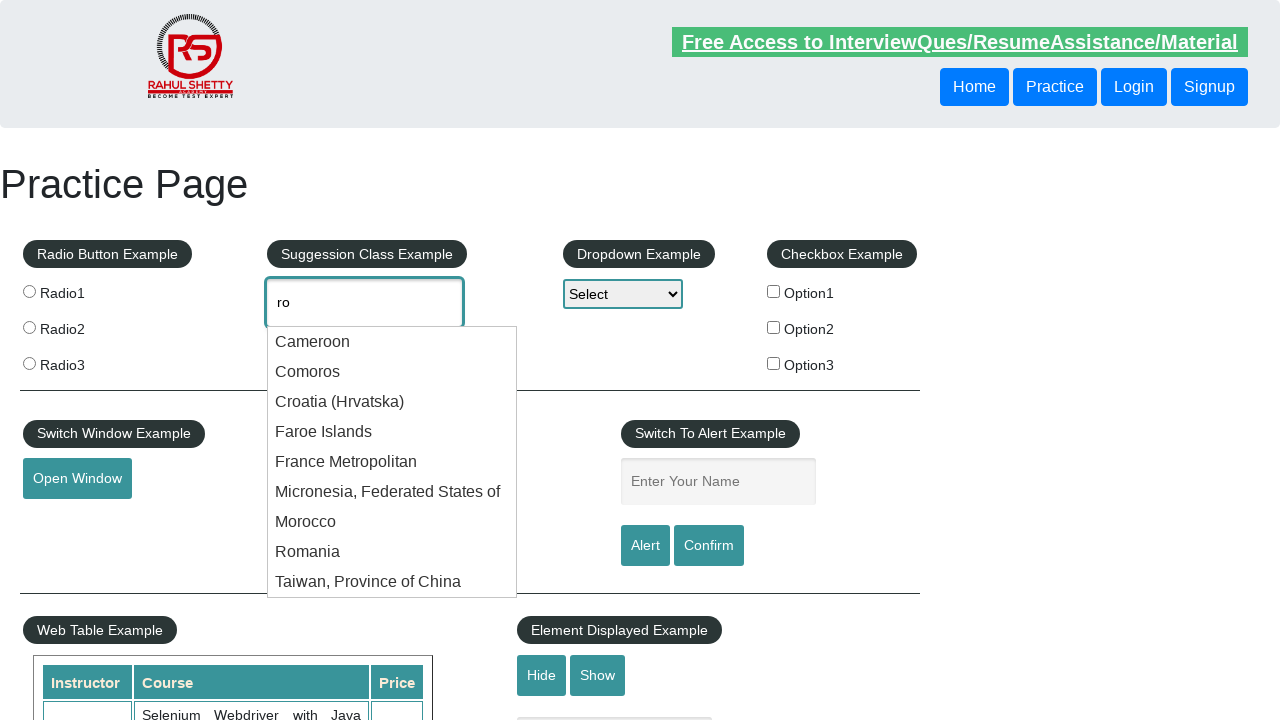

Selected 'Romania' from autocomplete suggestions at (392, 552) on li.ui-menu-item:has-text('Romania')
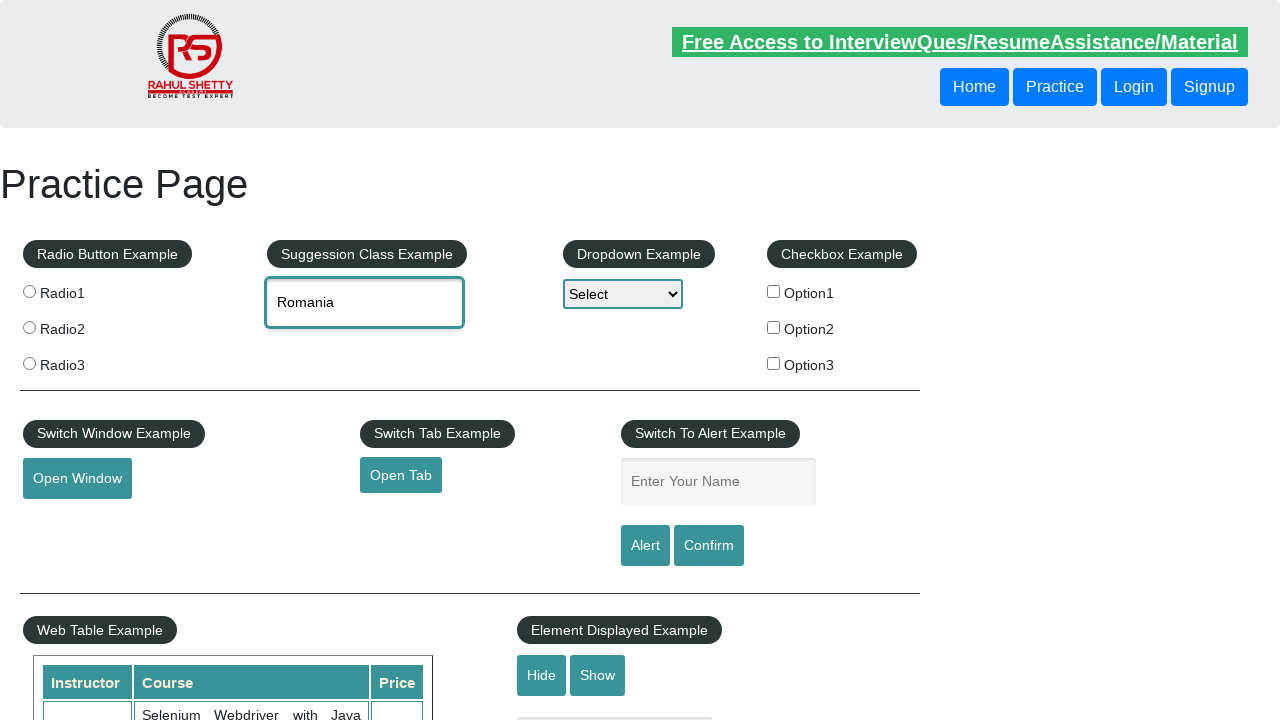

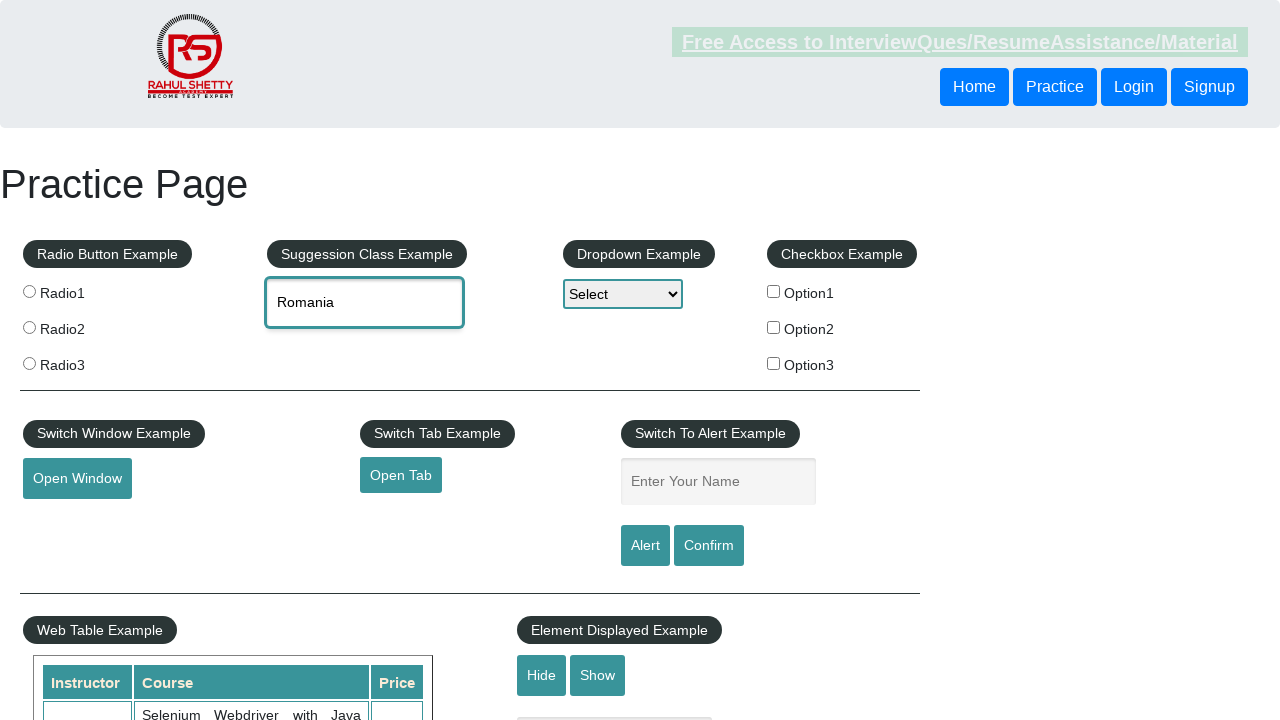